Tests enabling a disabled field by removing the disabled attribute and then filling it with a value.

Starting URL: https://gaabrielogan2.github.io/app-car

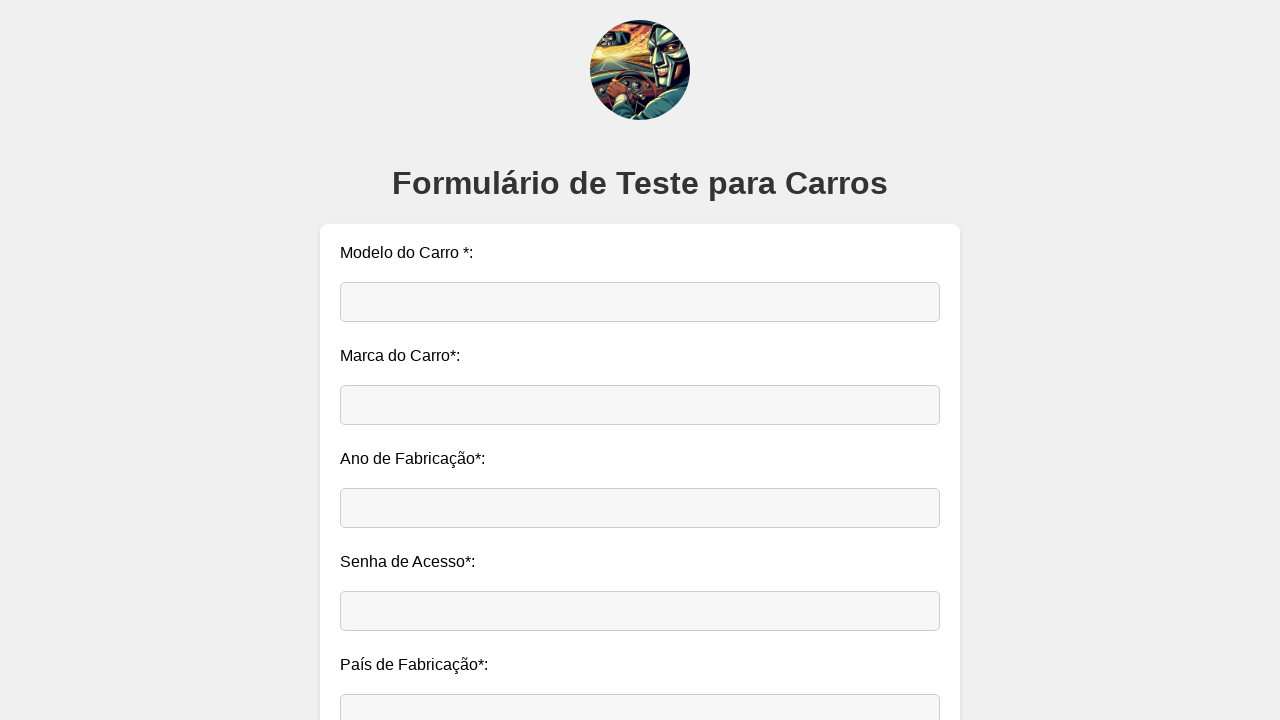

Removed disabled attribute from field '#campoDesabilitado'
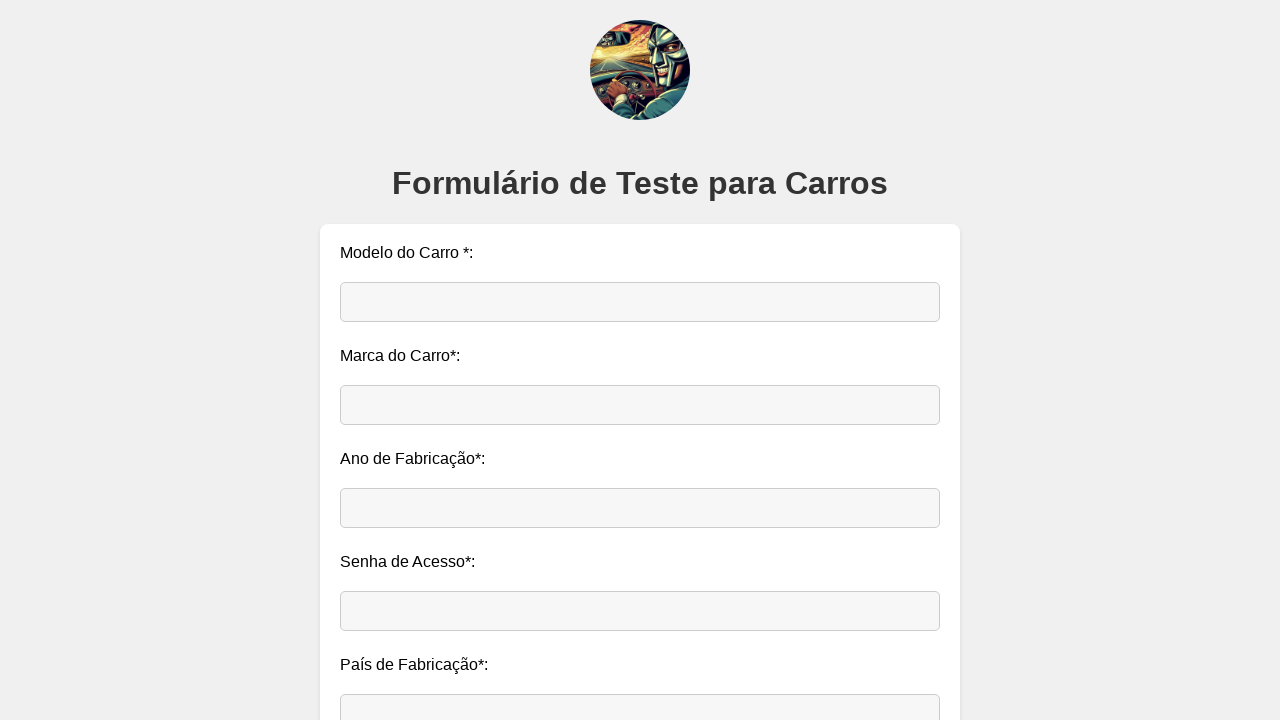

Filled enabled field '#campoDesabilitado' with '50%' on #campoDesabilitado
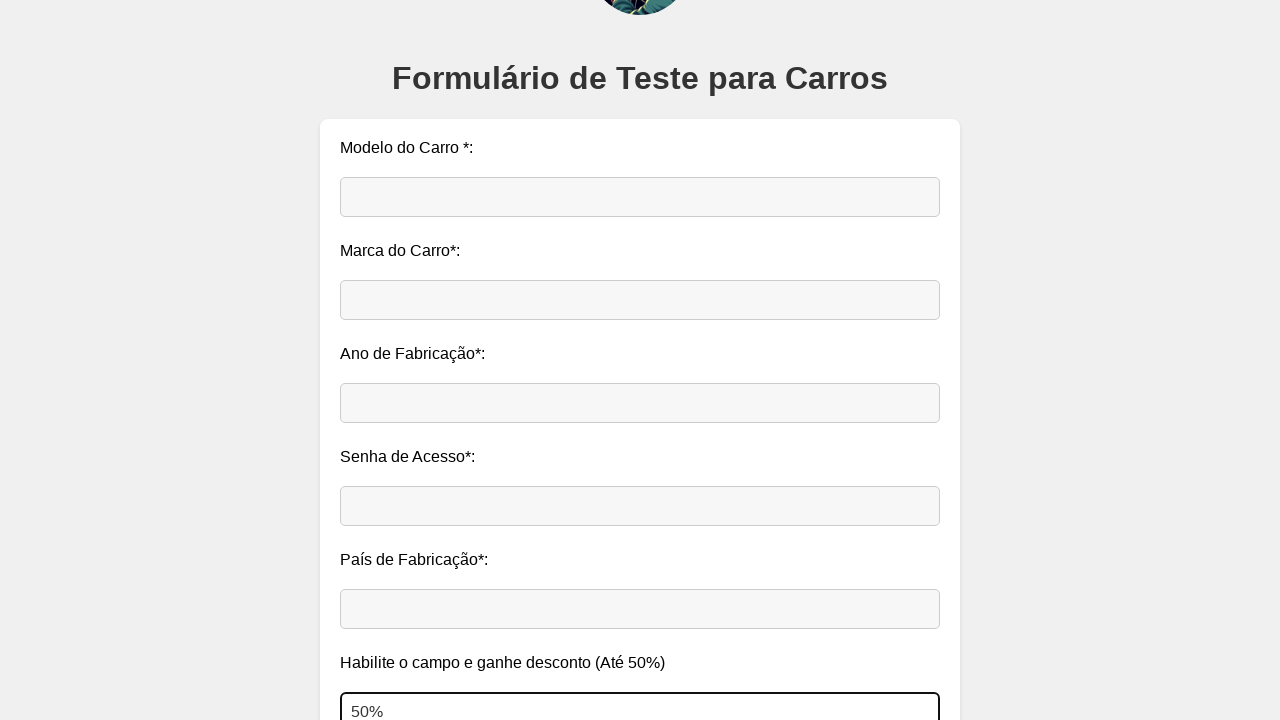

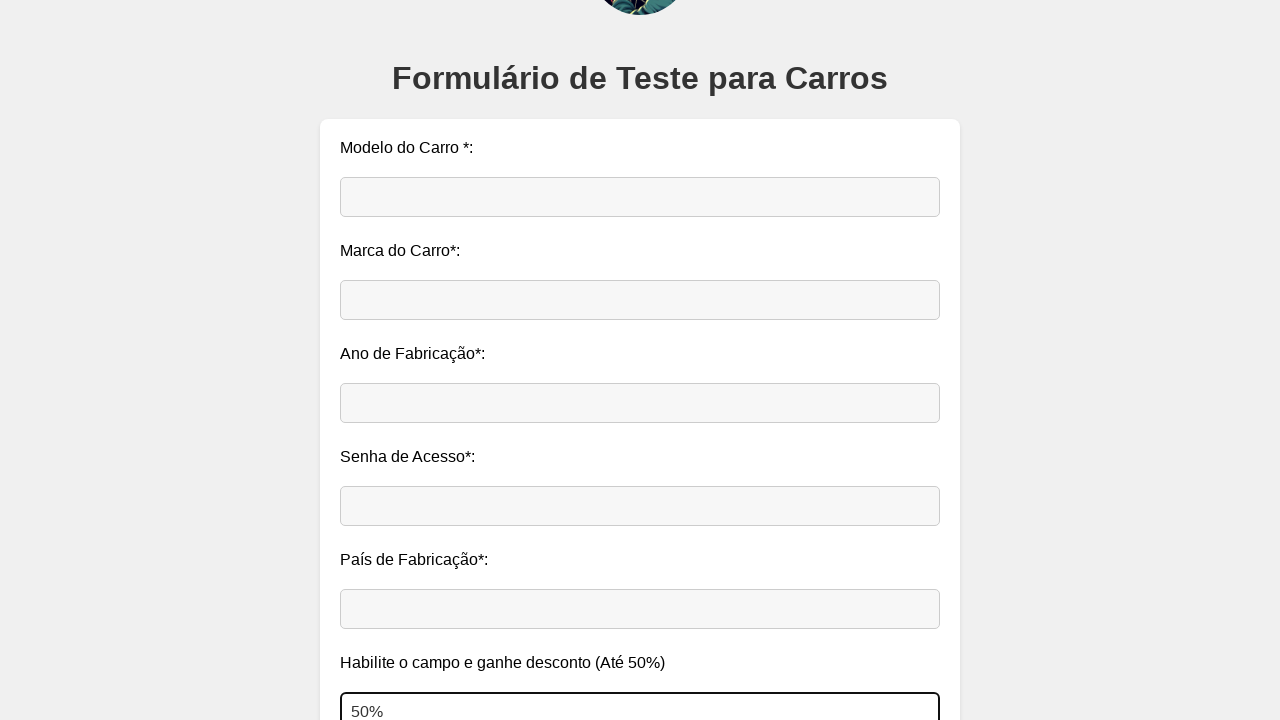